Tests search functionality on Morph.io by filling in a search query and submitting the form, then waiting for search results to appear

Starting URL: https://morph.io

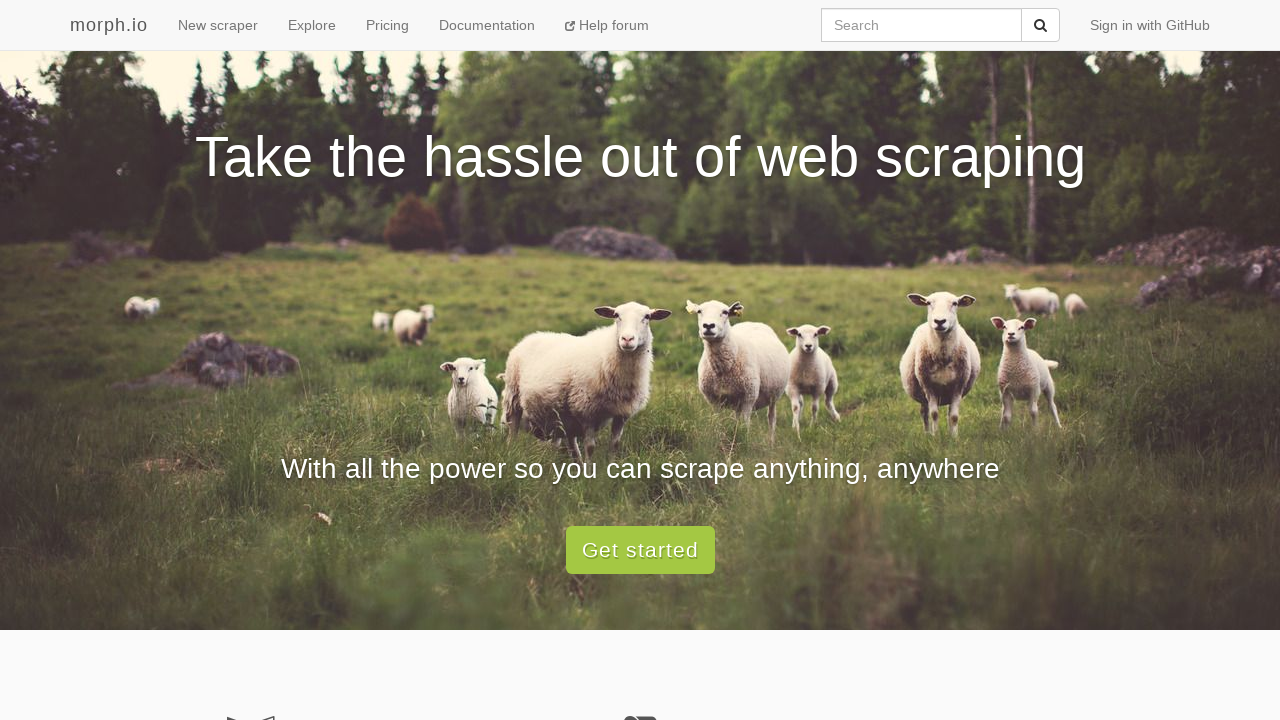

Set viewport size to 1280x1024
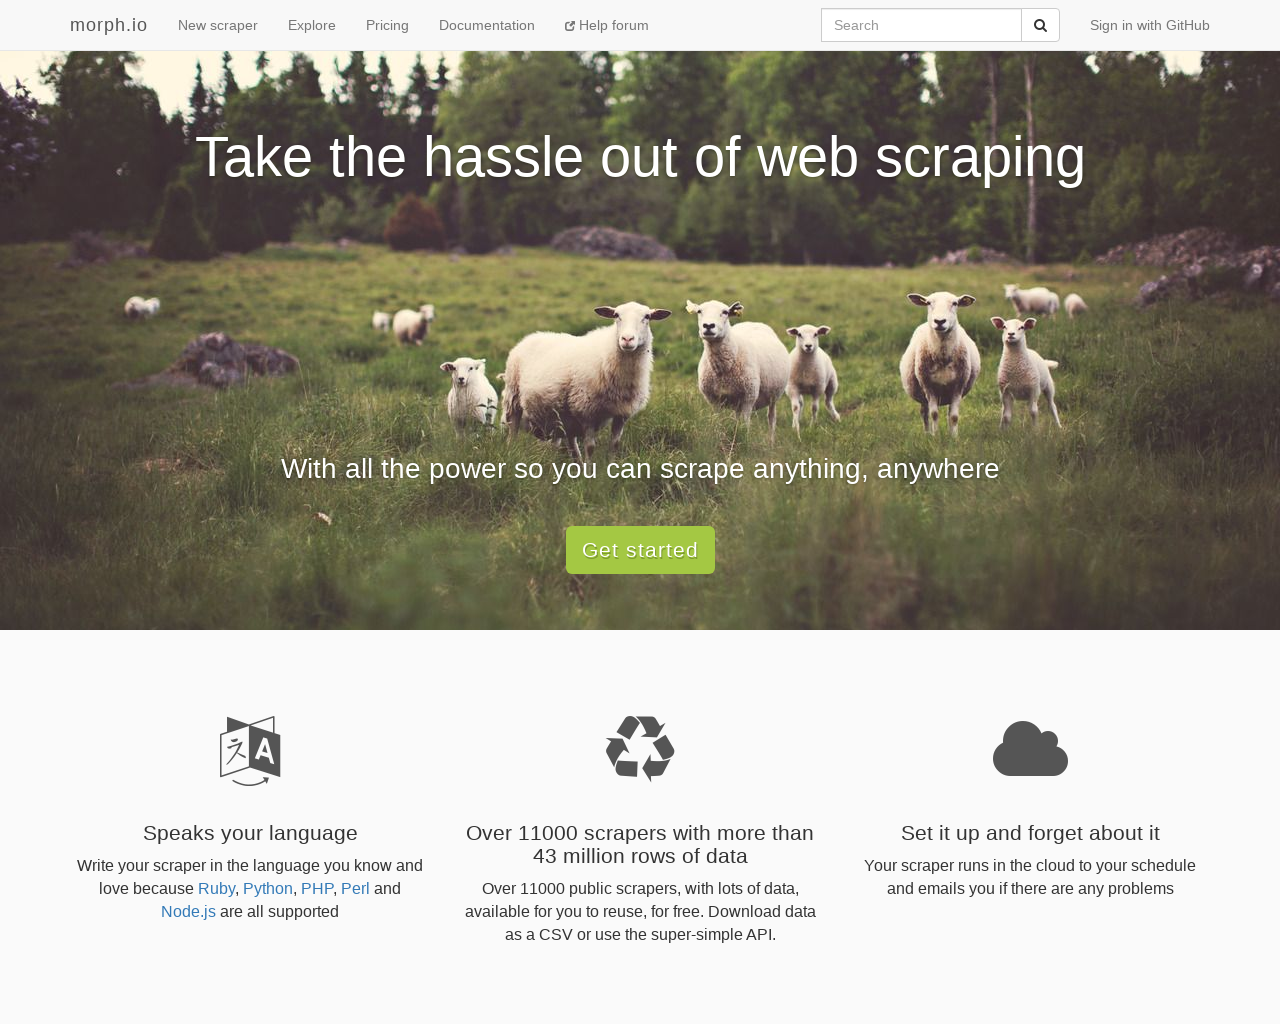

Filled search query field with 'parliament' on input[name='q']
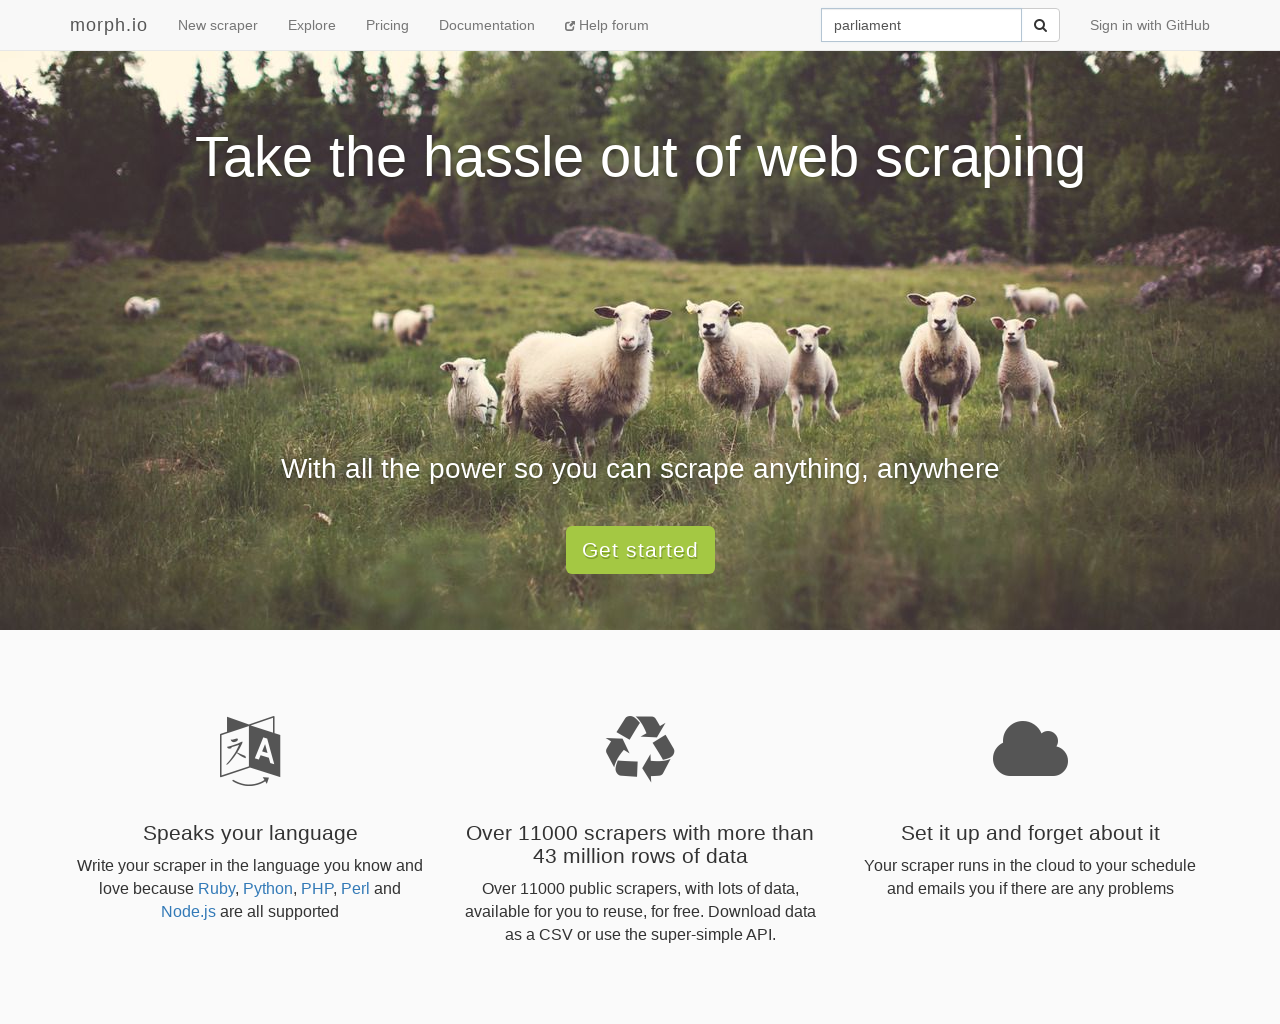

Clicked submit button to search at (1040, 25) on button[type='submit']
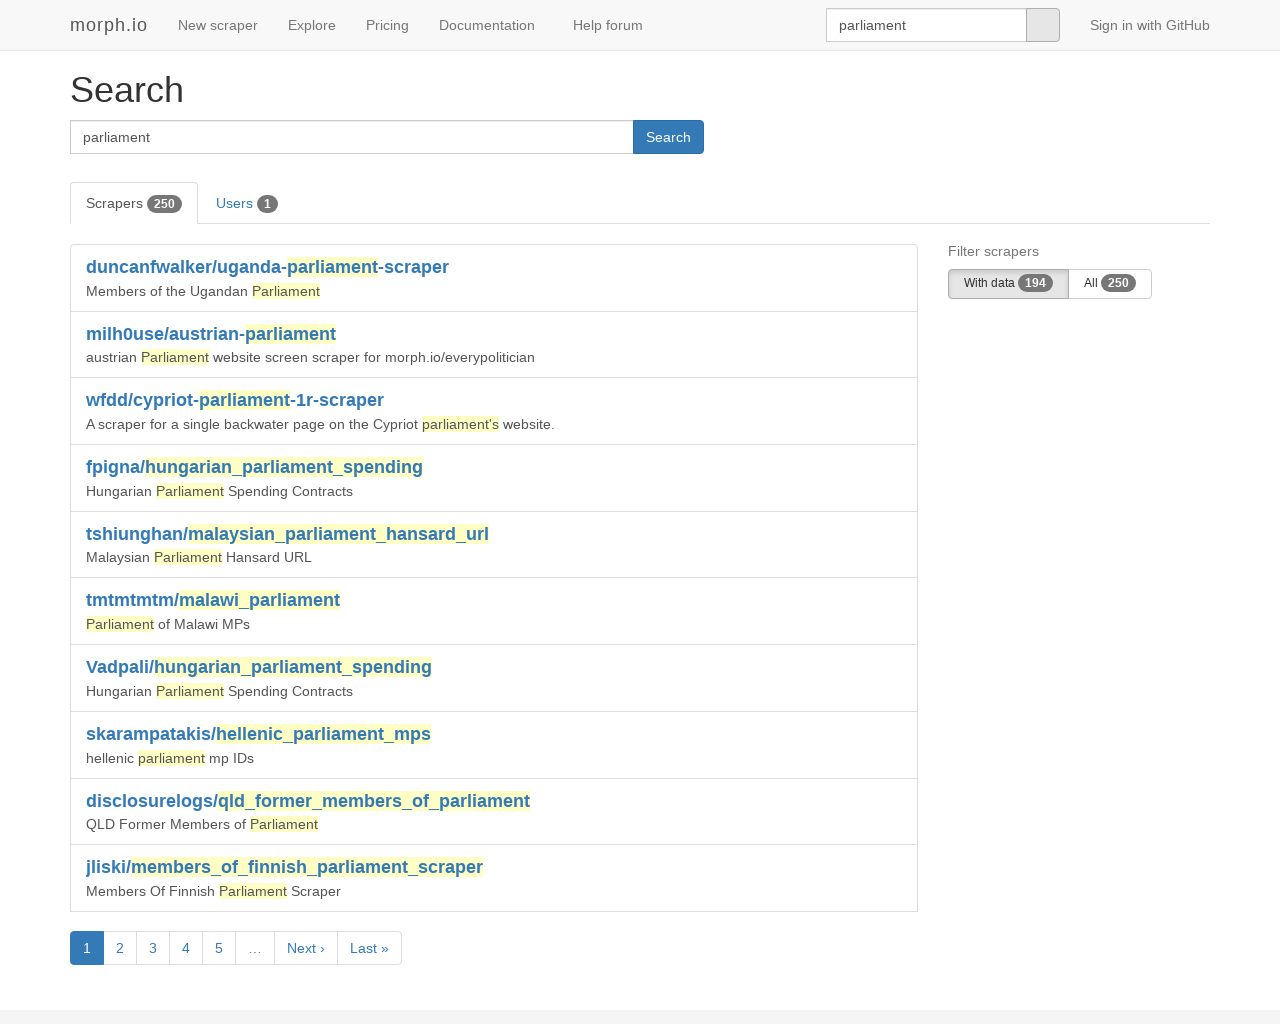

Search results loaded and visible on Morph.io
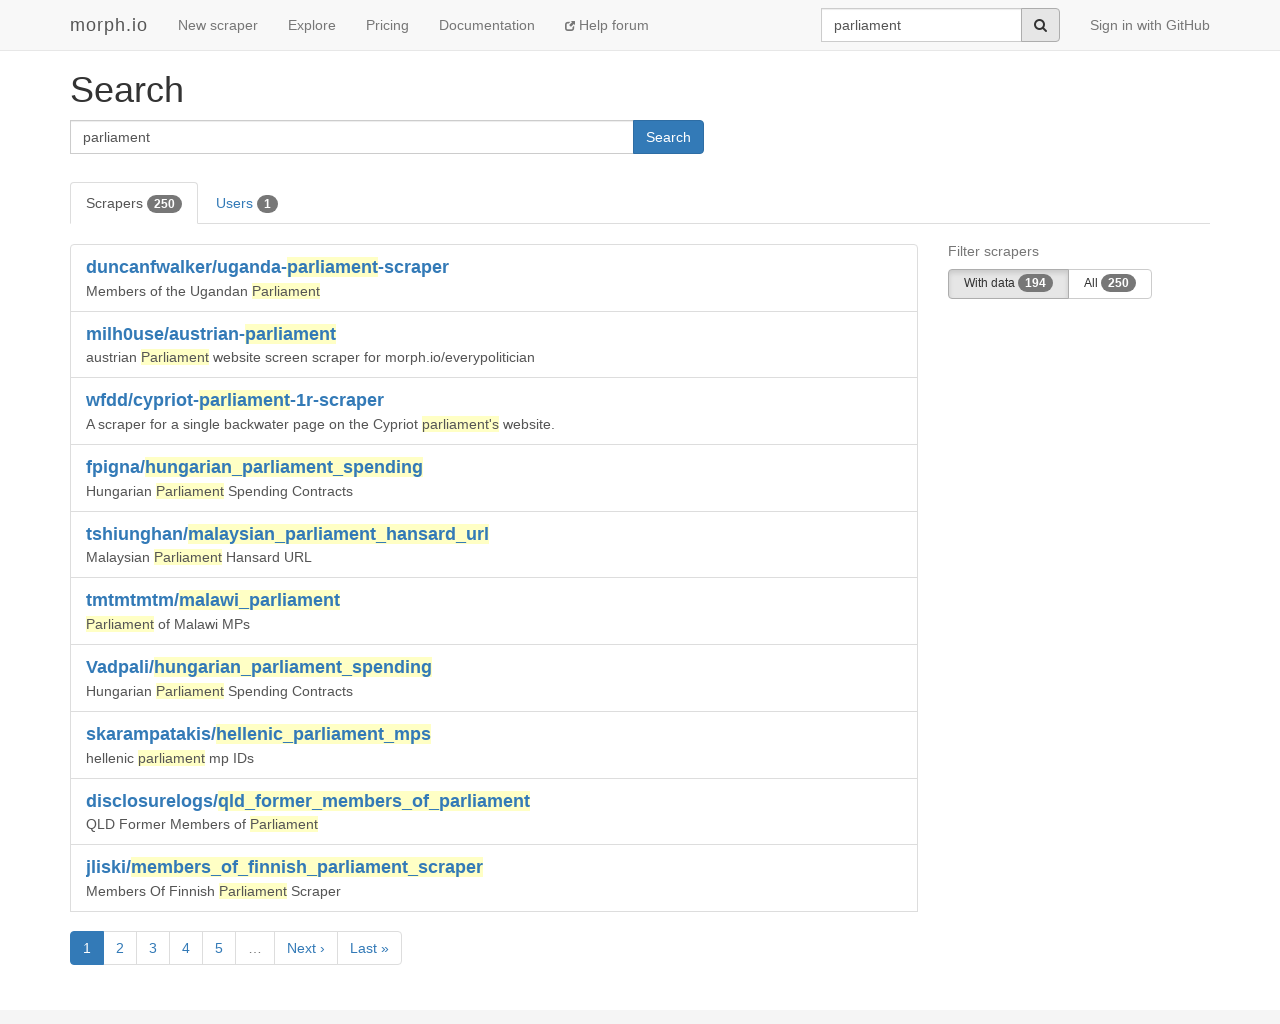

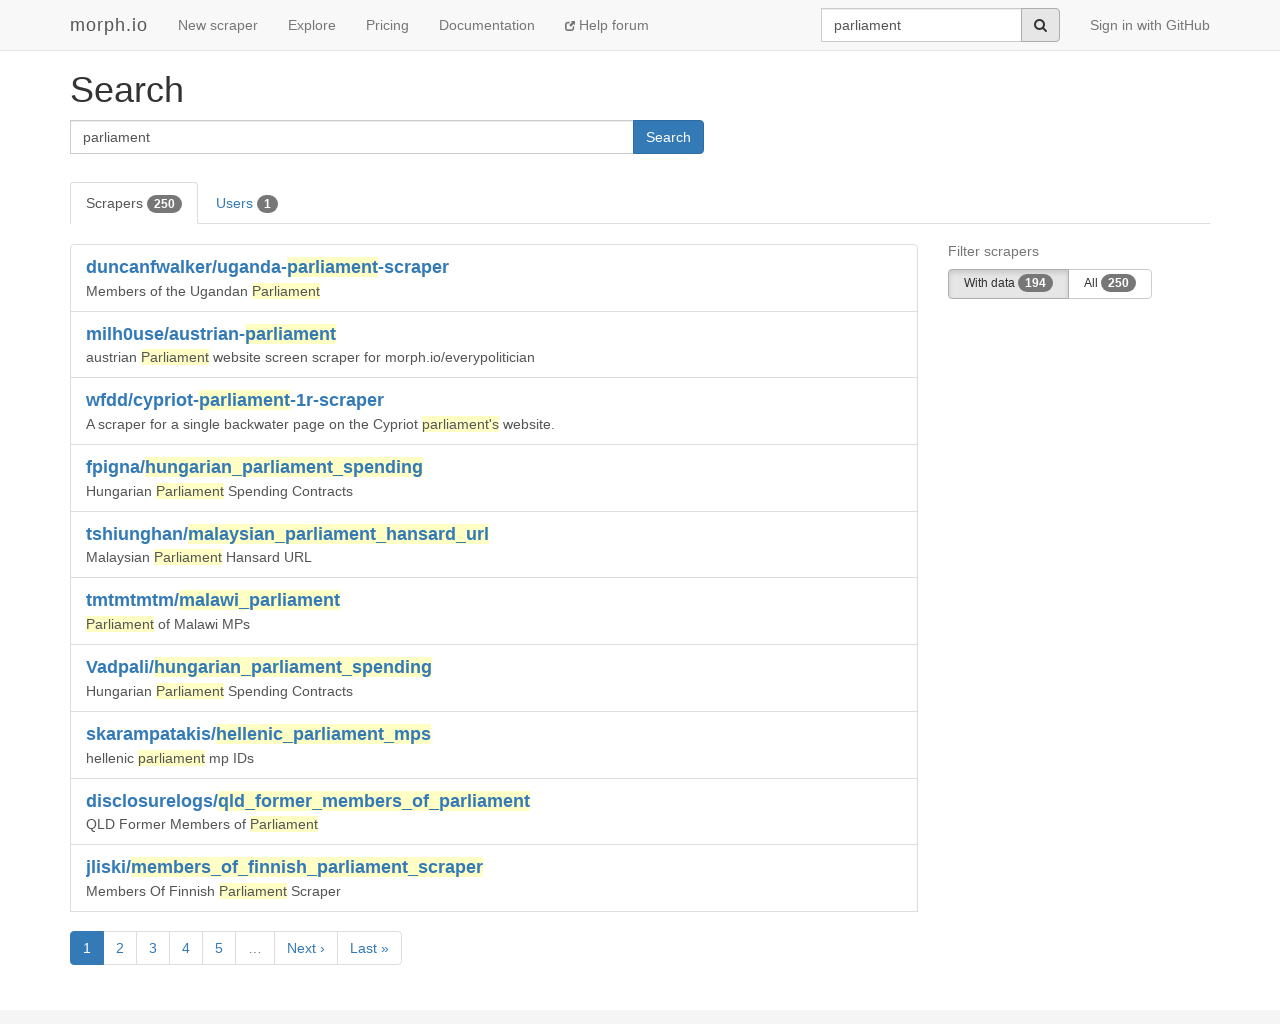